Tests the Sample App demo login form on UI Testing Playground by filling username and password fields, clicking the login button, and verifying the welcome message appears in green color.

Starting URL: http://uitestingplayground.com/

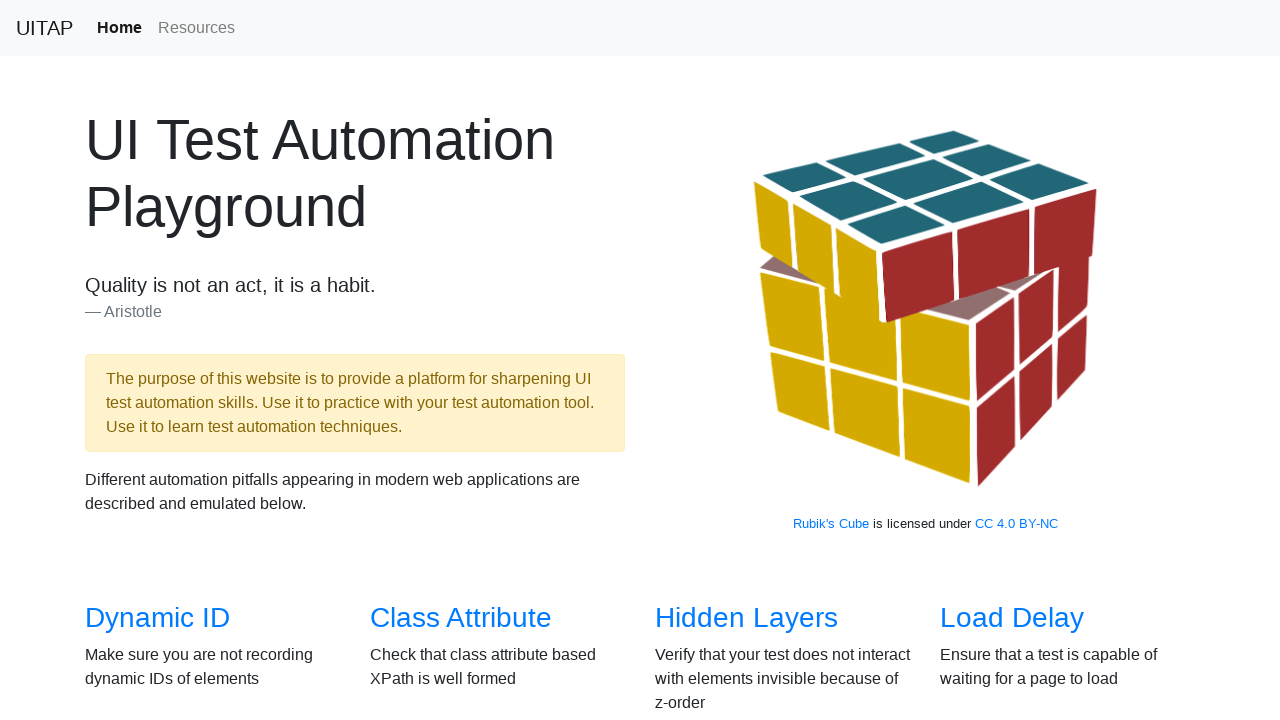

Clicked on 'Sample App' link at (446, 360) on text=Sample App
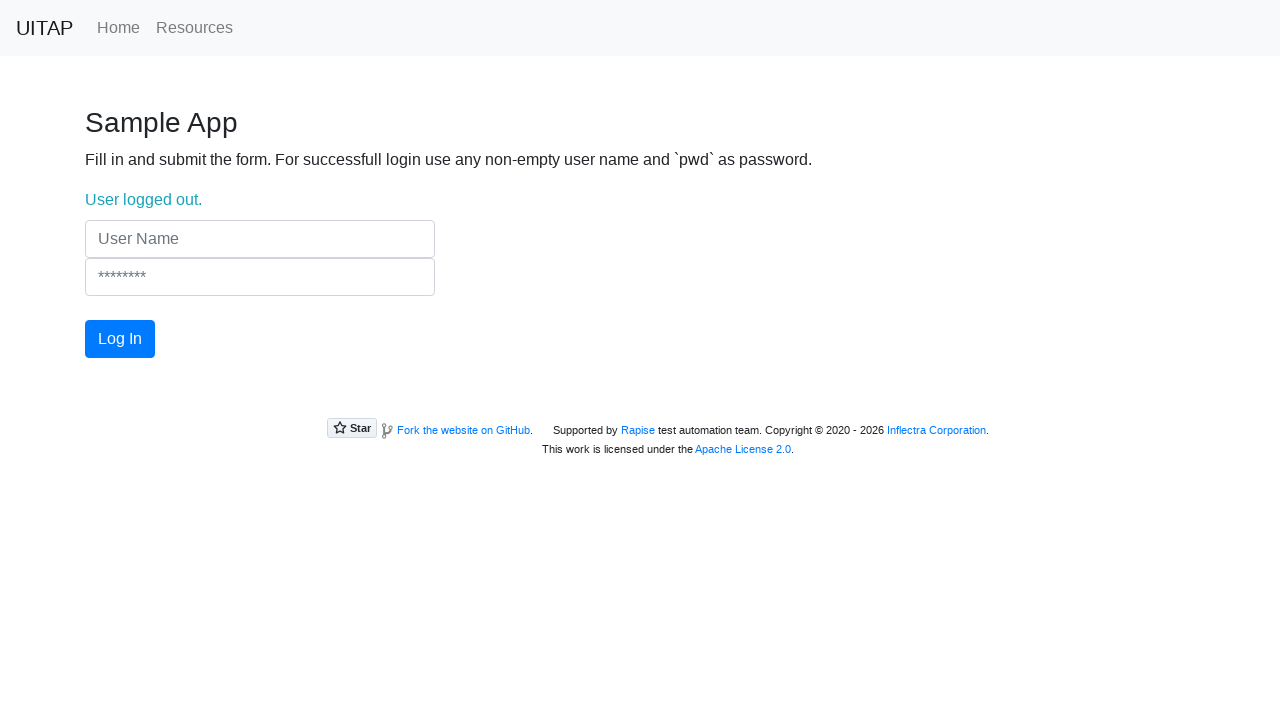

Filled username field with 'pepito' on input[name="UserName"]
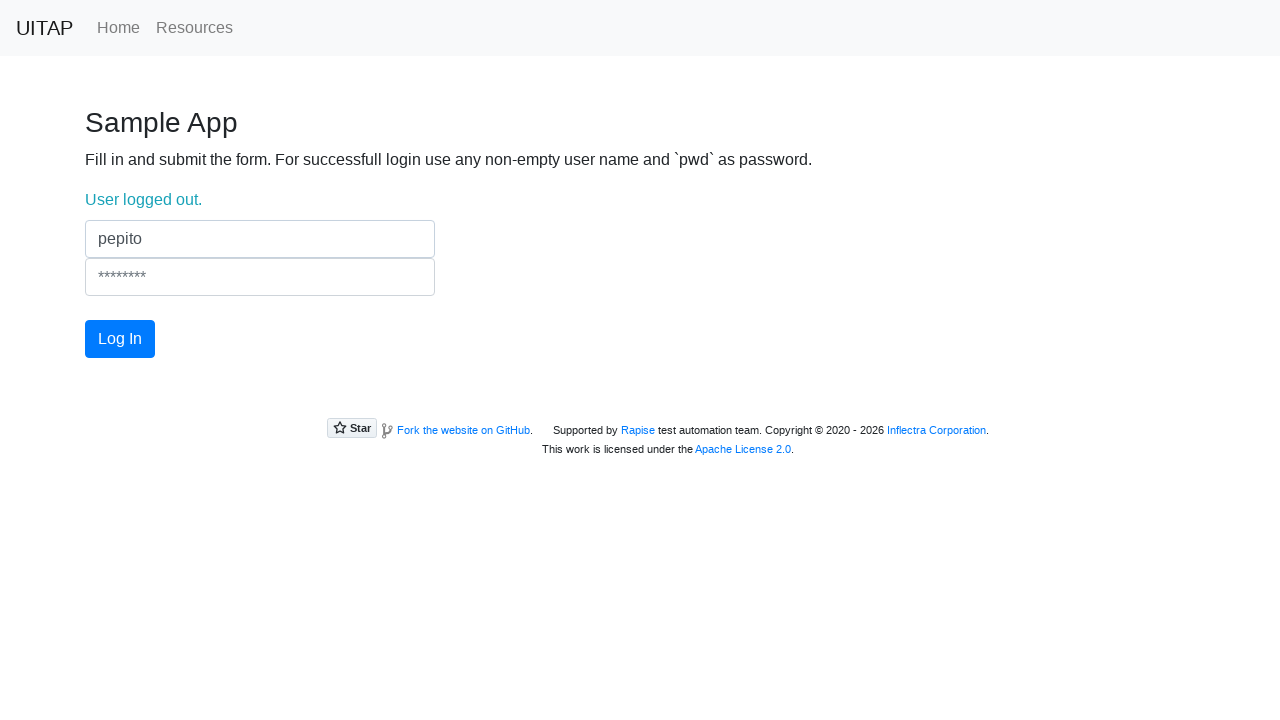

Filled password field with 'pwd' on input[name="Password"]
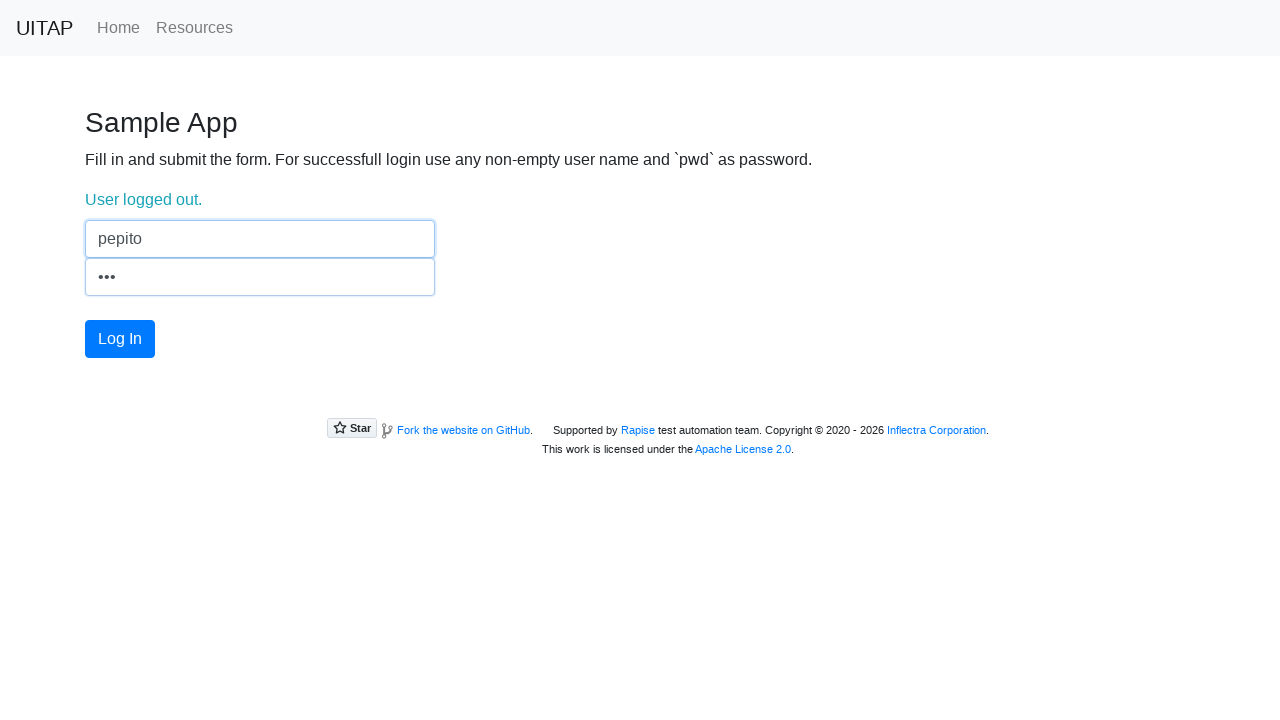

Clicked the Log In button at (120, 339) on button:has-text("Log In")
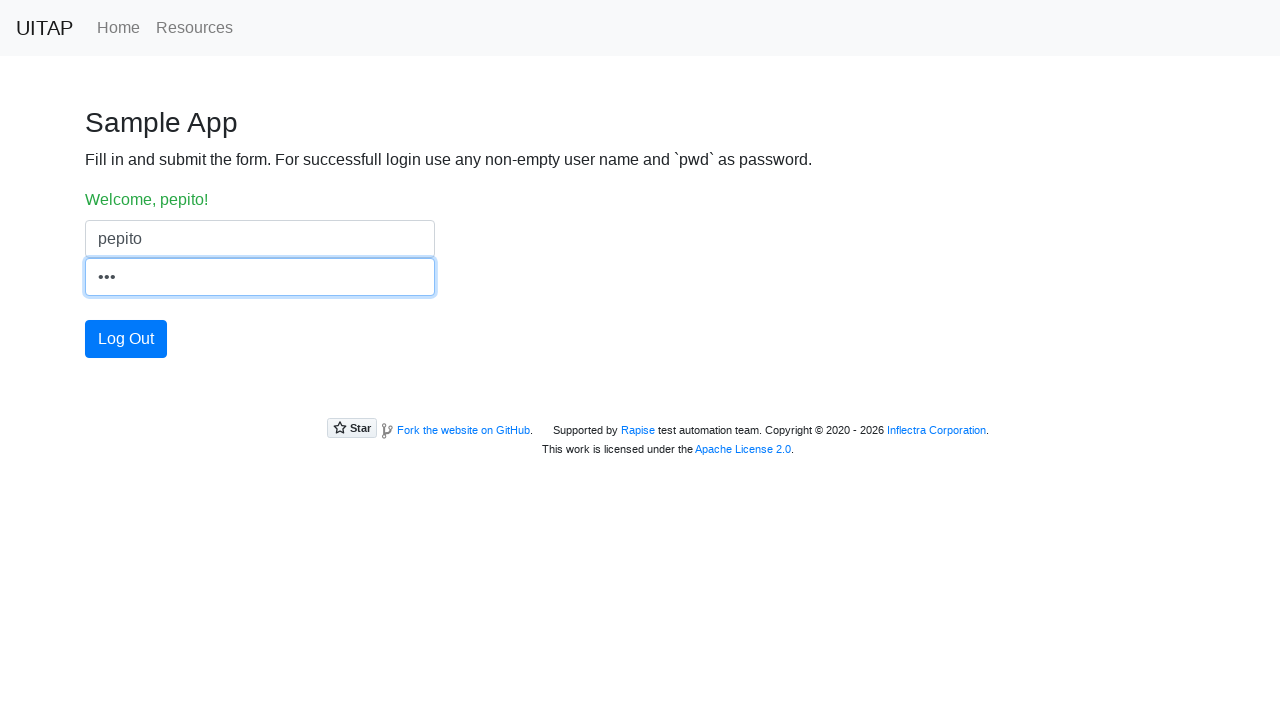

Welcome message 'Welcome, pepito!' became visible
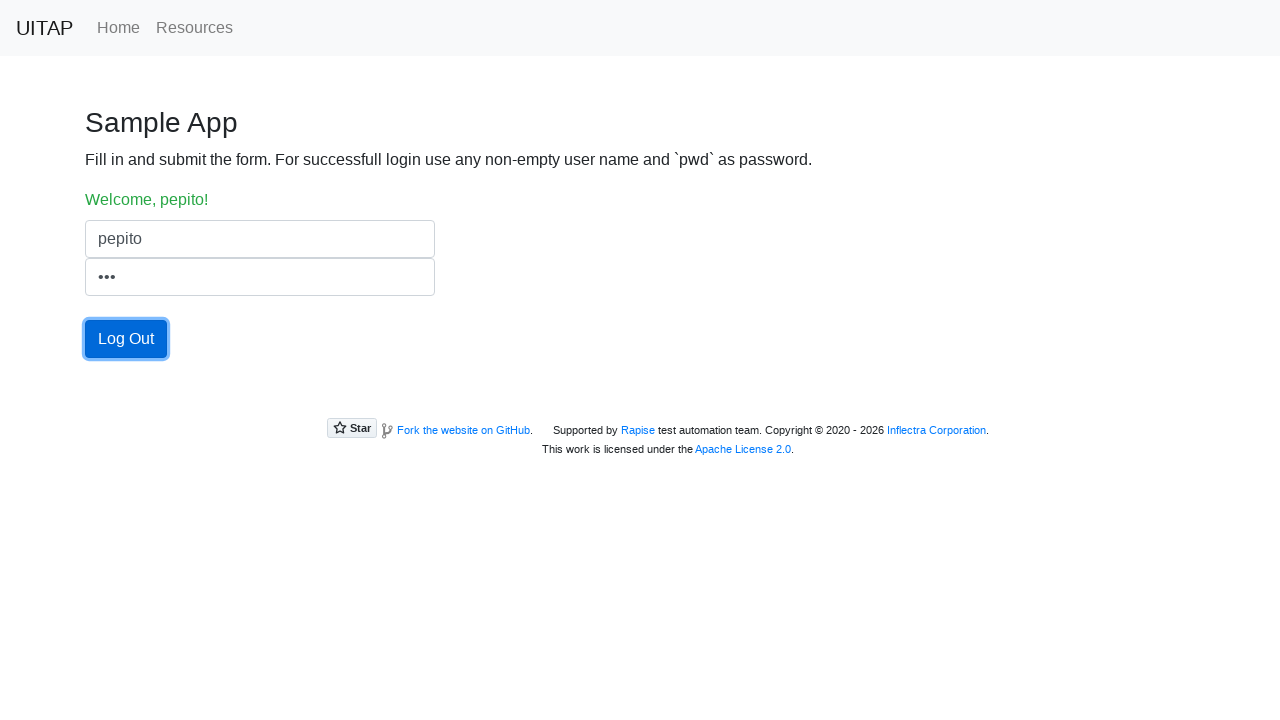

Retrieved welcome message color: rgb(40, 167, 69)
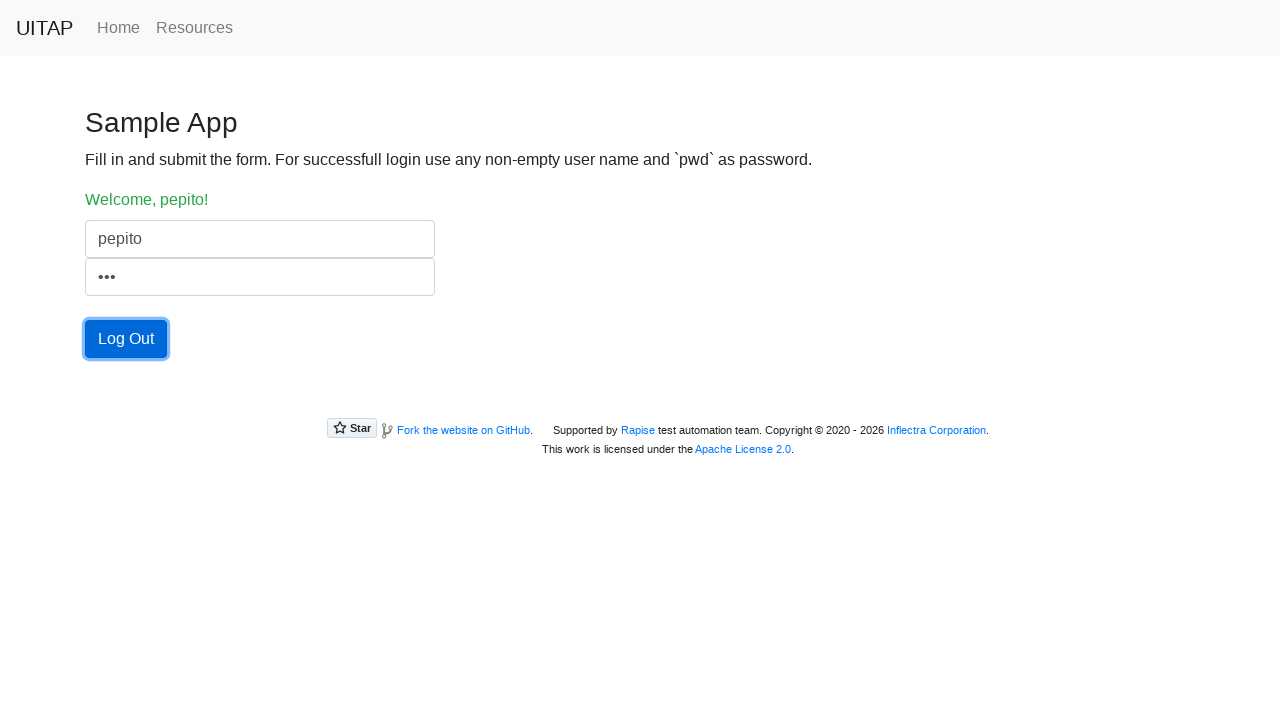

Verified welcome message is displayed in green color (rgb(40, 167, 69))
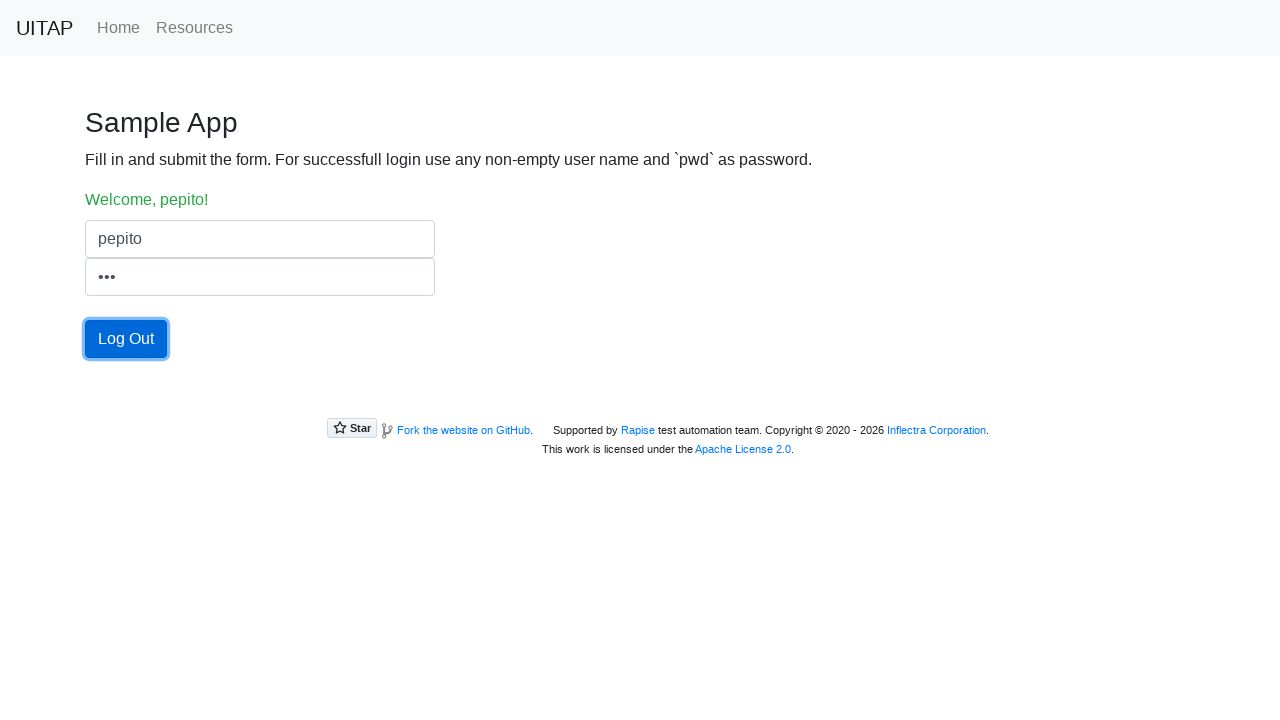

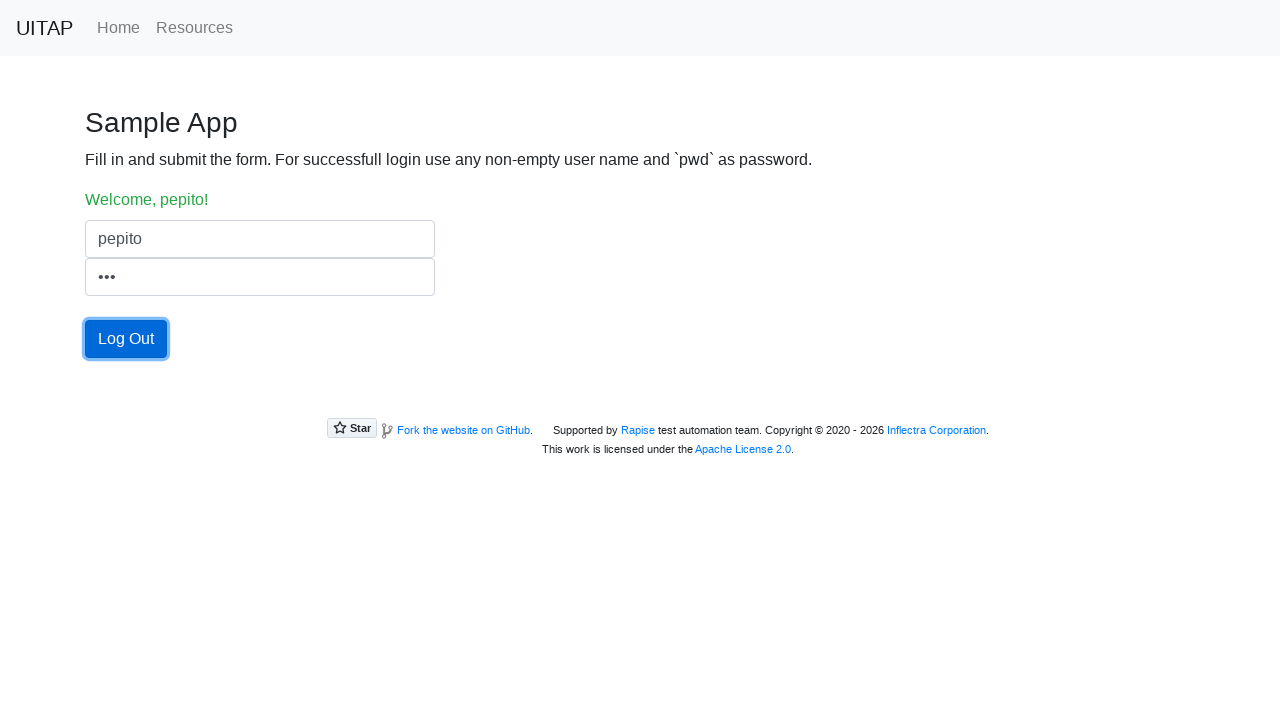